Tests that clicking on the status code 200 link returns the correct HTTP status code by intercepting the response

Starting URL: https://the-internet.herokuapp.com/status_codes

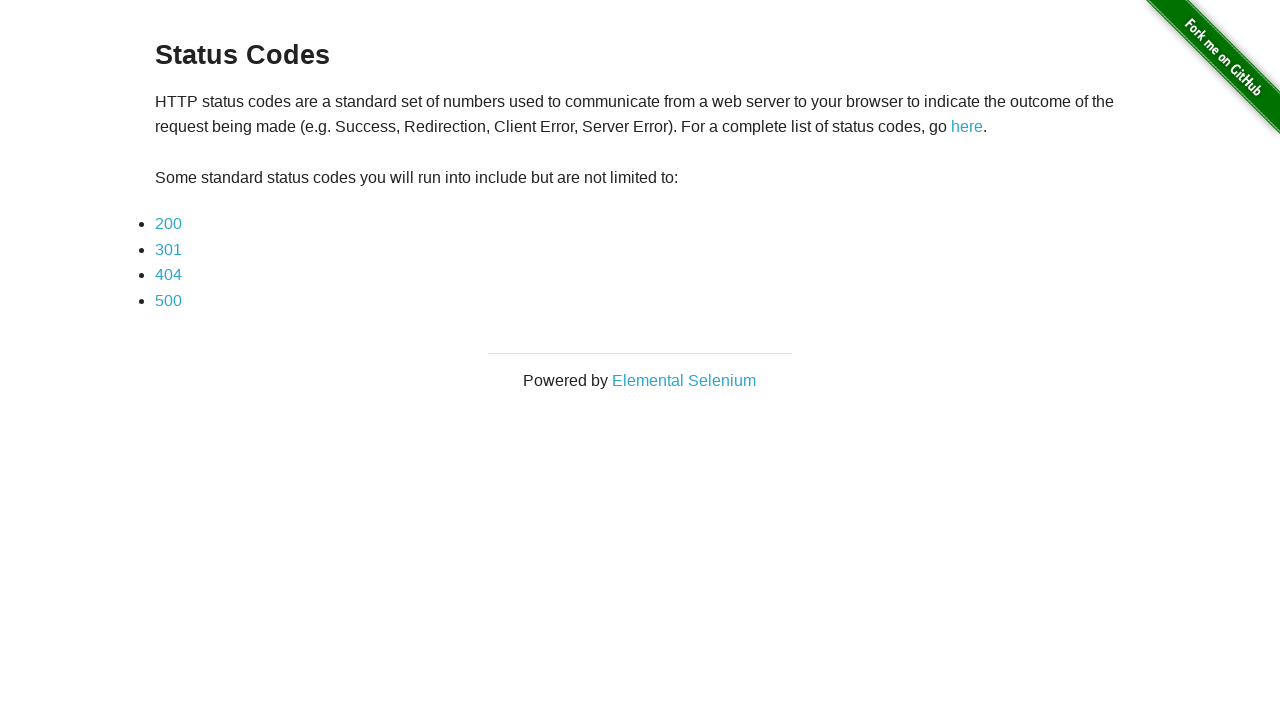

Waited for example div to load
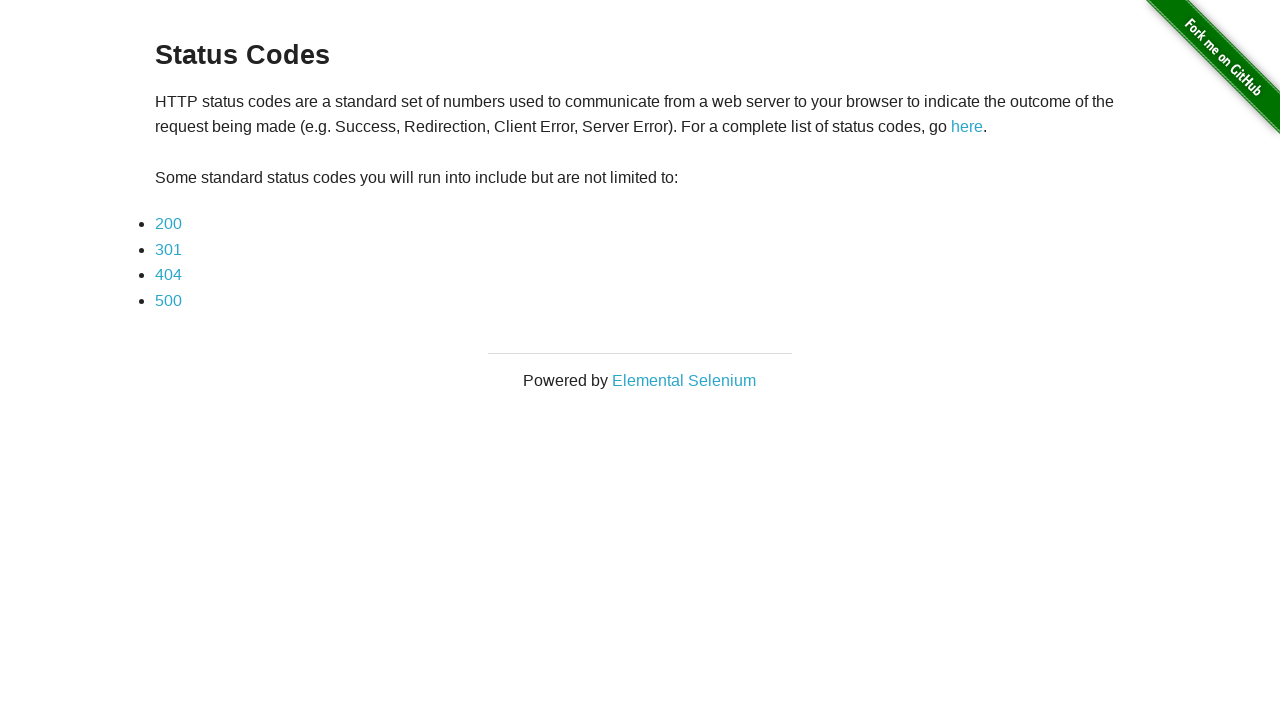

Located status code 200 link
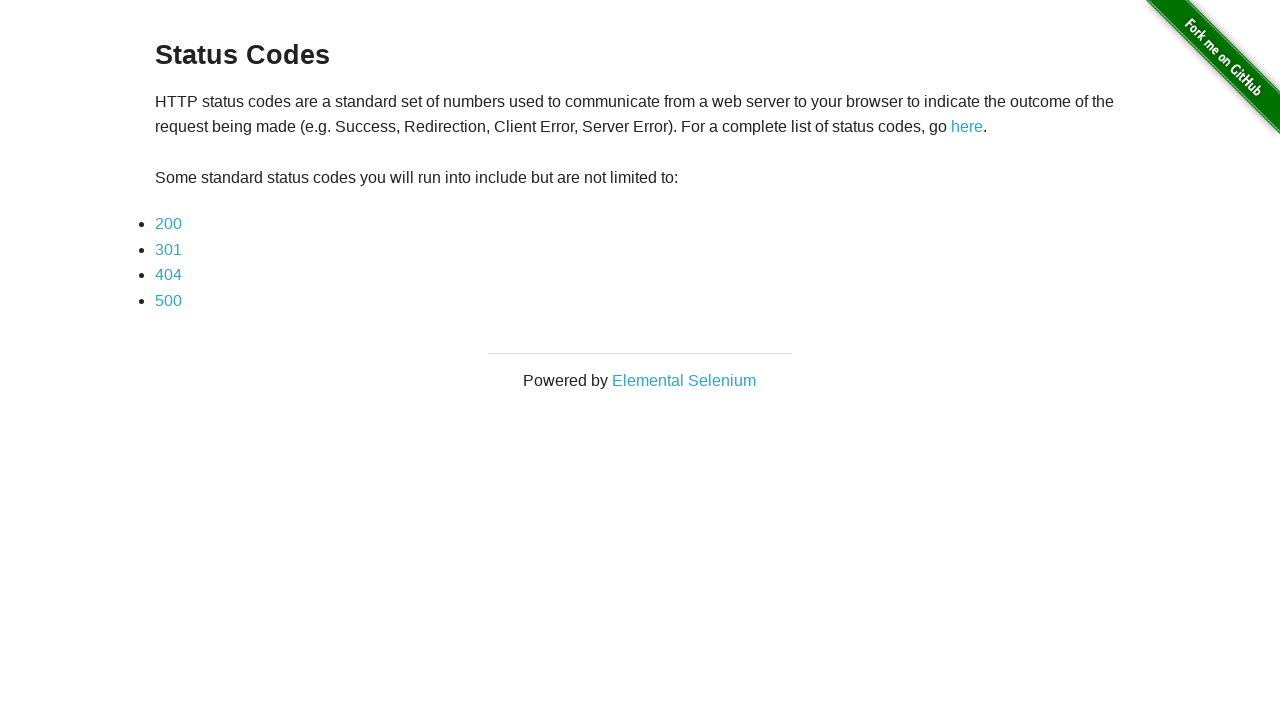

Clicked on status code 200 link at (168, 224) on a[href*='status_codes/200'] >> nth=0
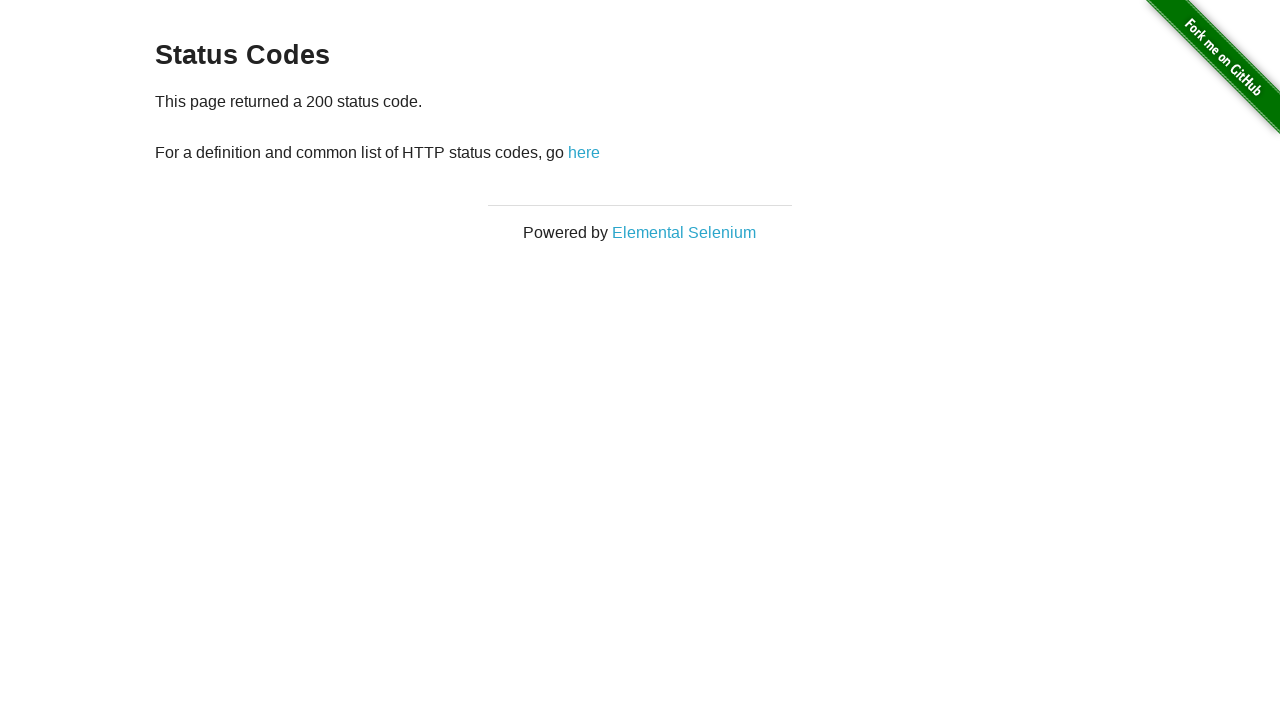

Captured HTTP response from status codes endpoint
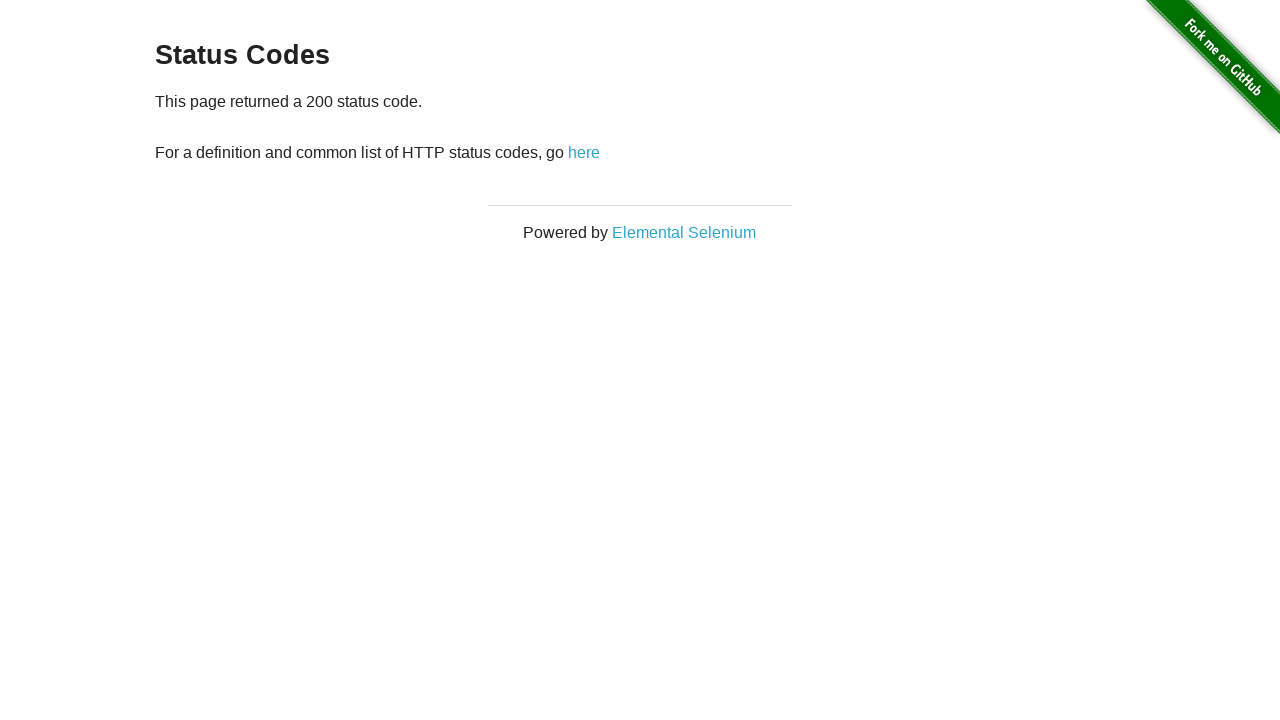

Verified HTTP status code is 200
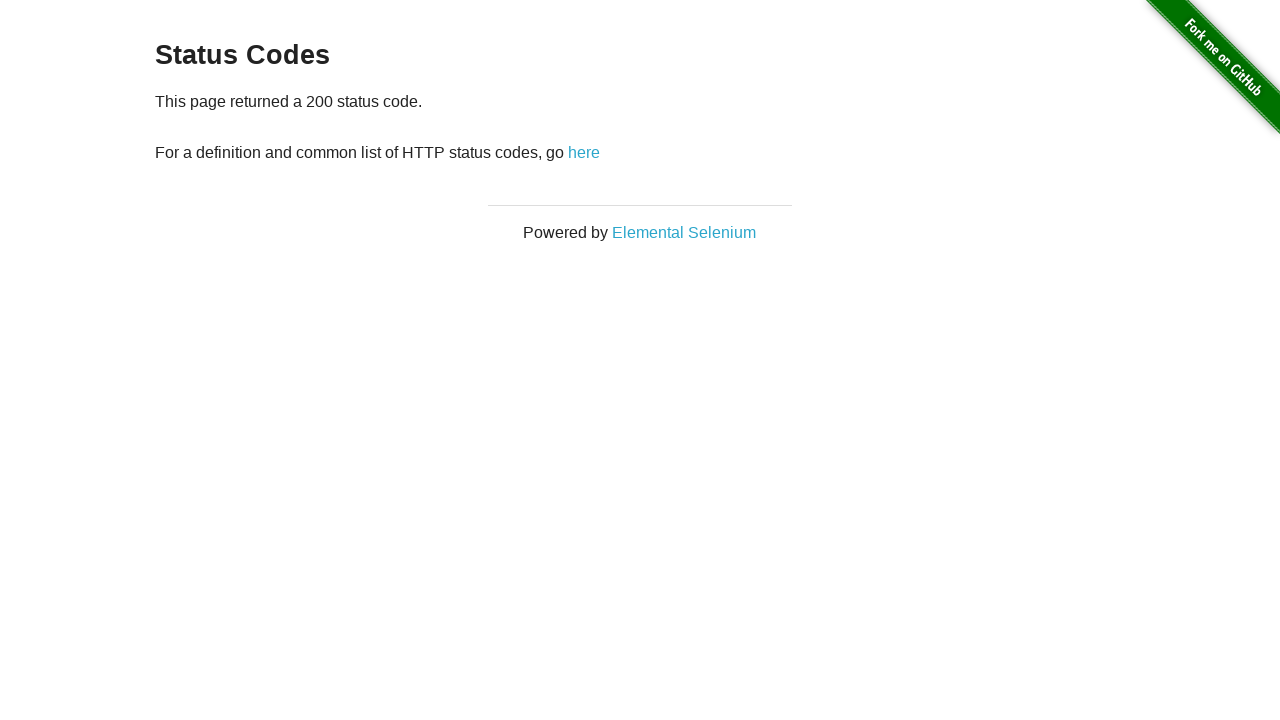

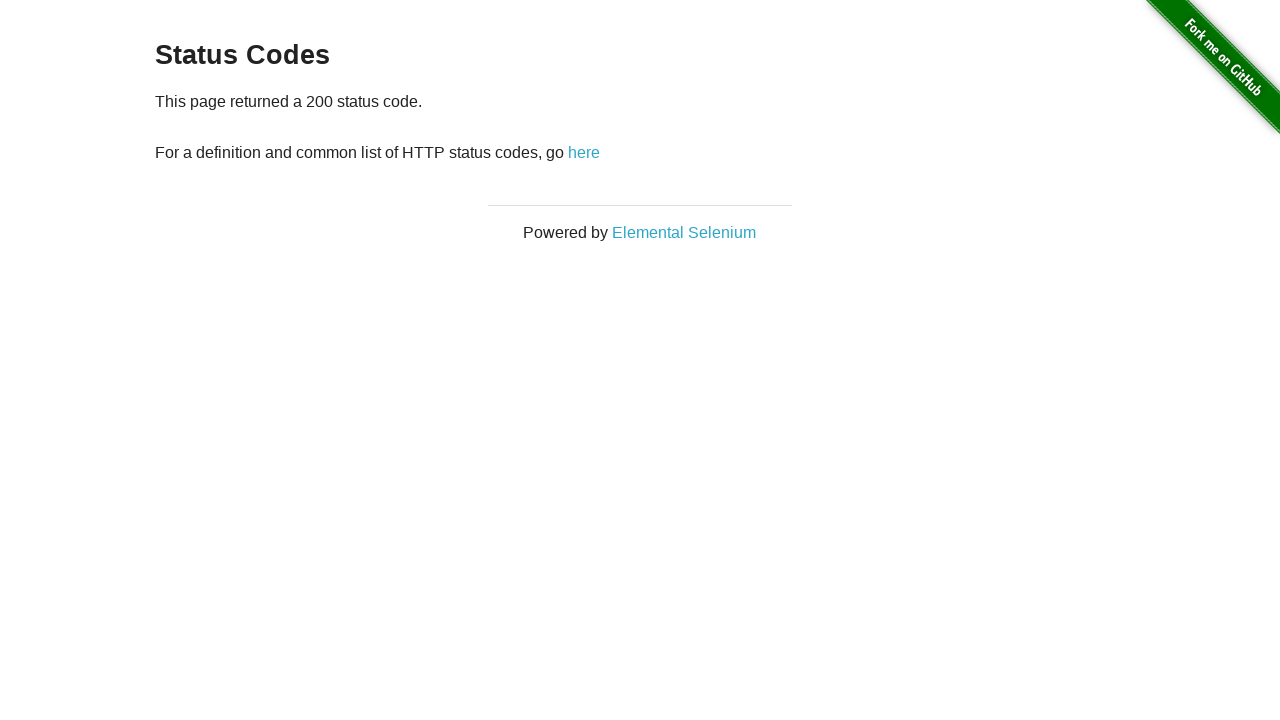